Navigates through different sections of the Dassault Aviation website including group, defense, civil, space, and passion pages

Starting URL: https://www.dassault-aviation.com/en/

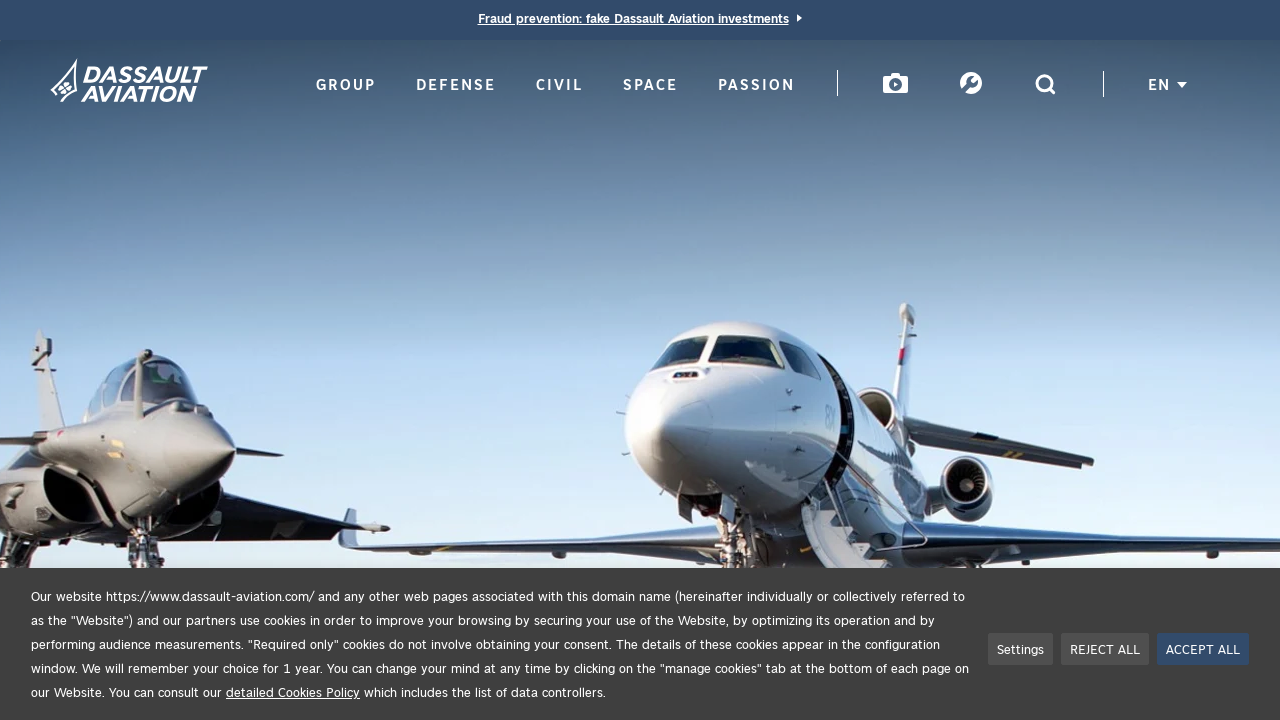

Navigated to Dassault Aviation group page
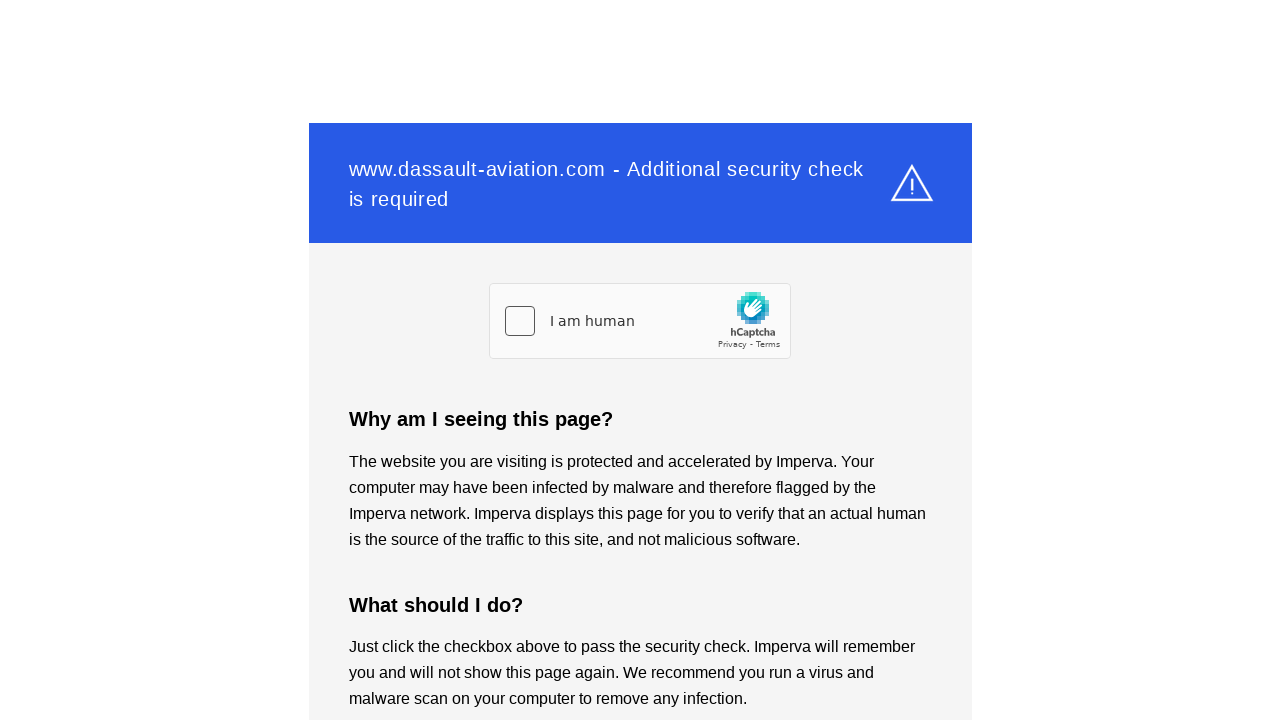

Navigated to Dassault Aviation defense page
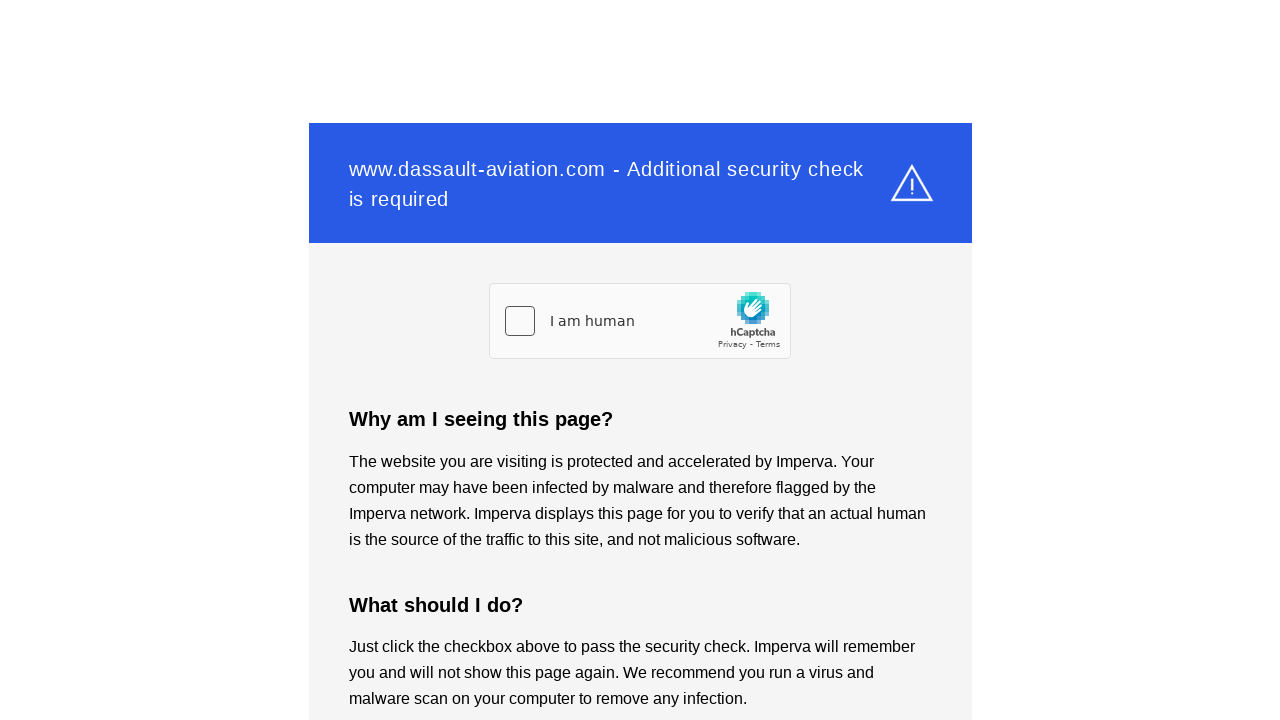

Navigated to Dassault Aviation civil page
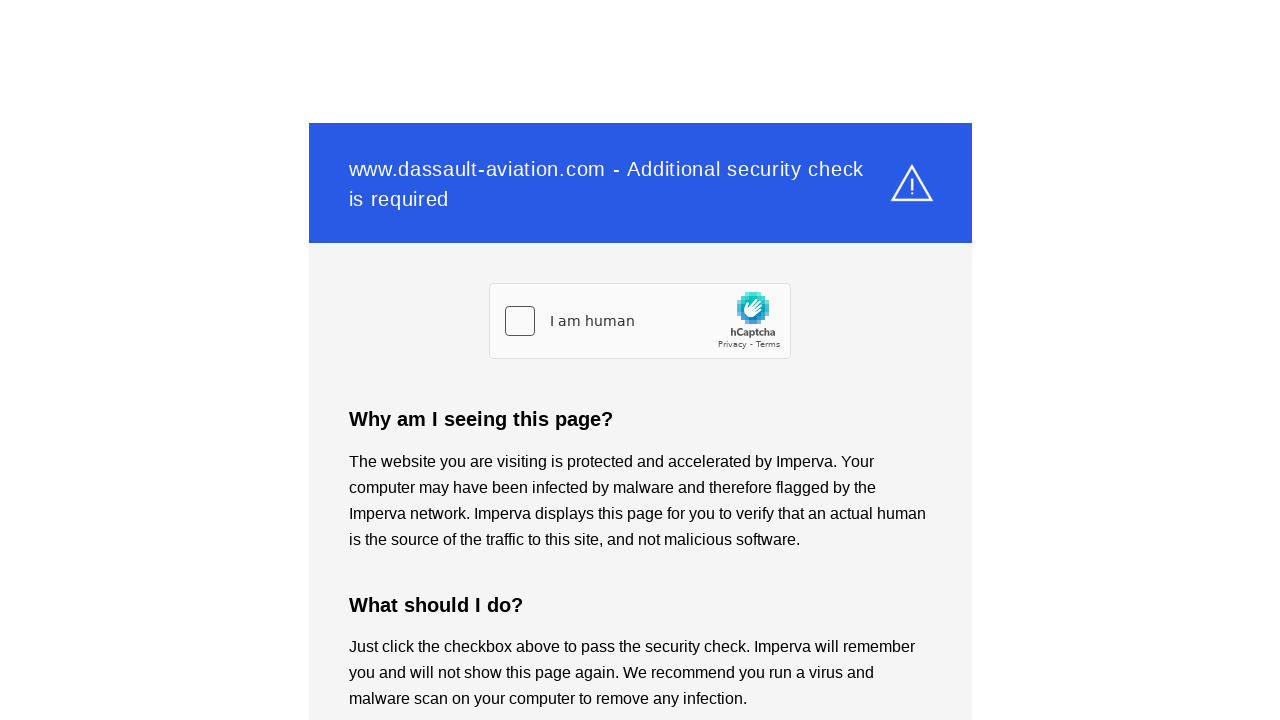

Navigated to Dassault Aviation space page
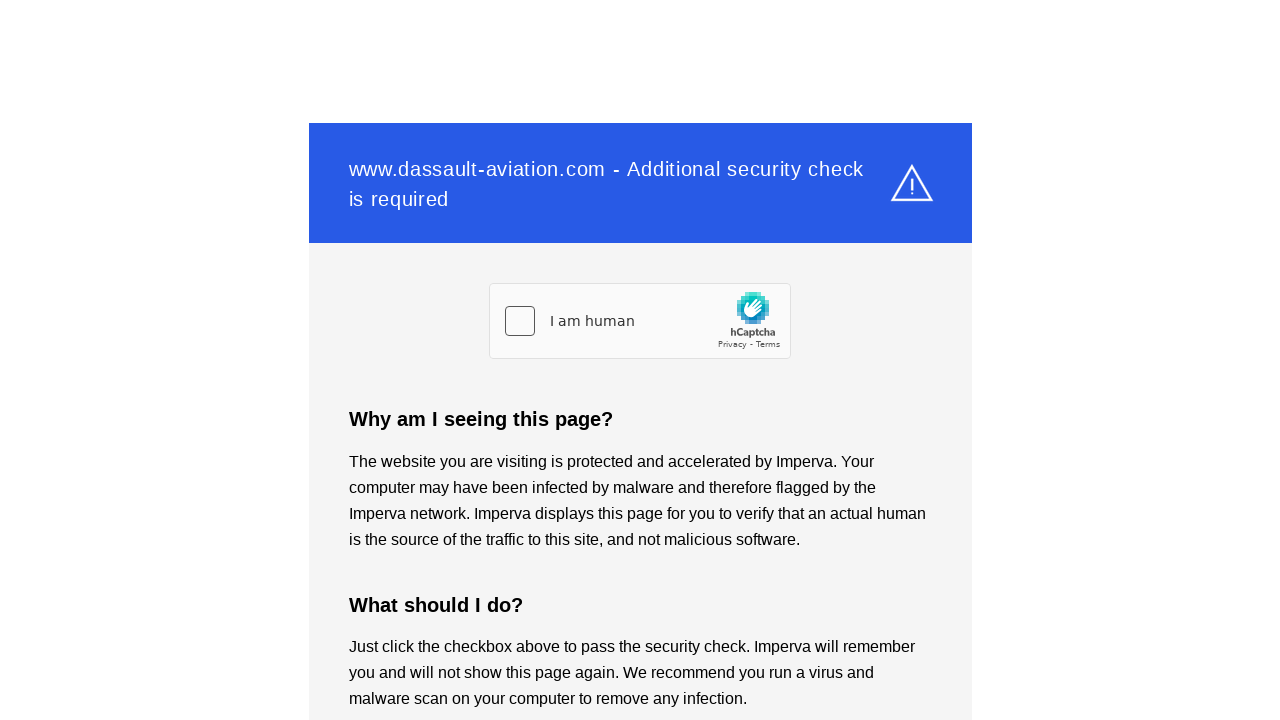

Navigated to Dassault Aviation passion page
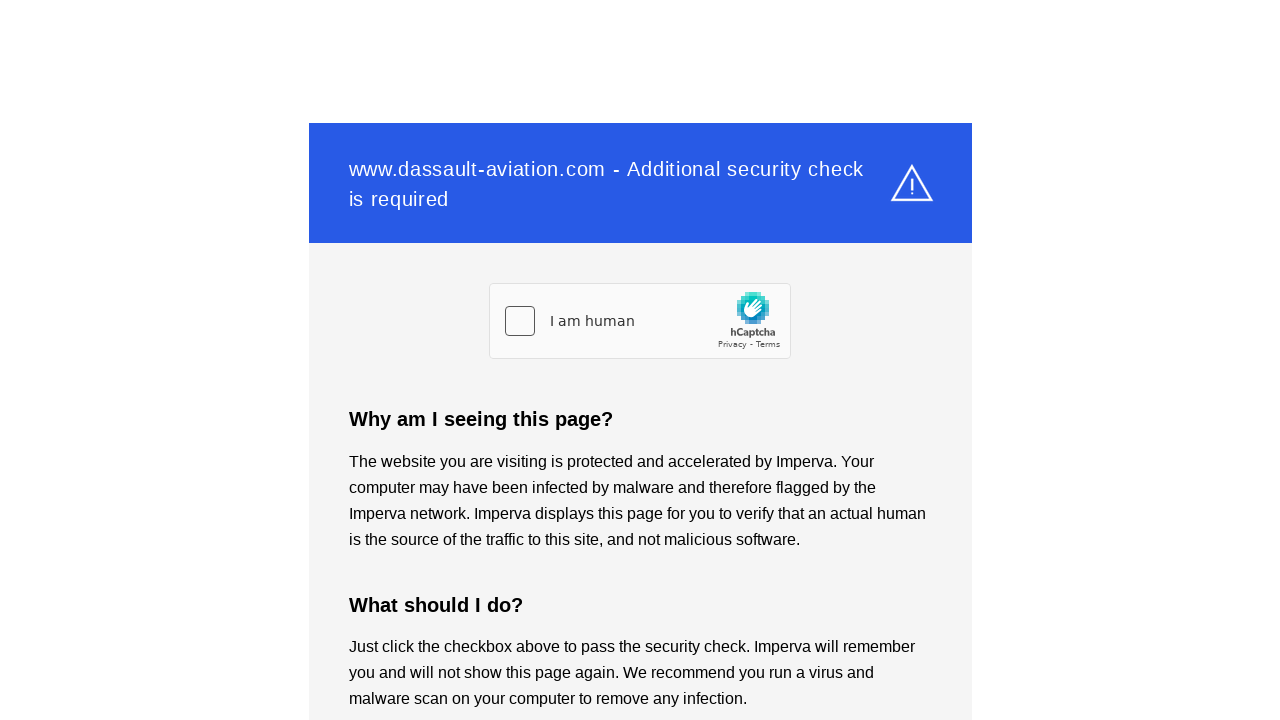

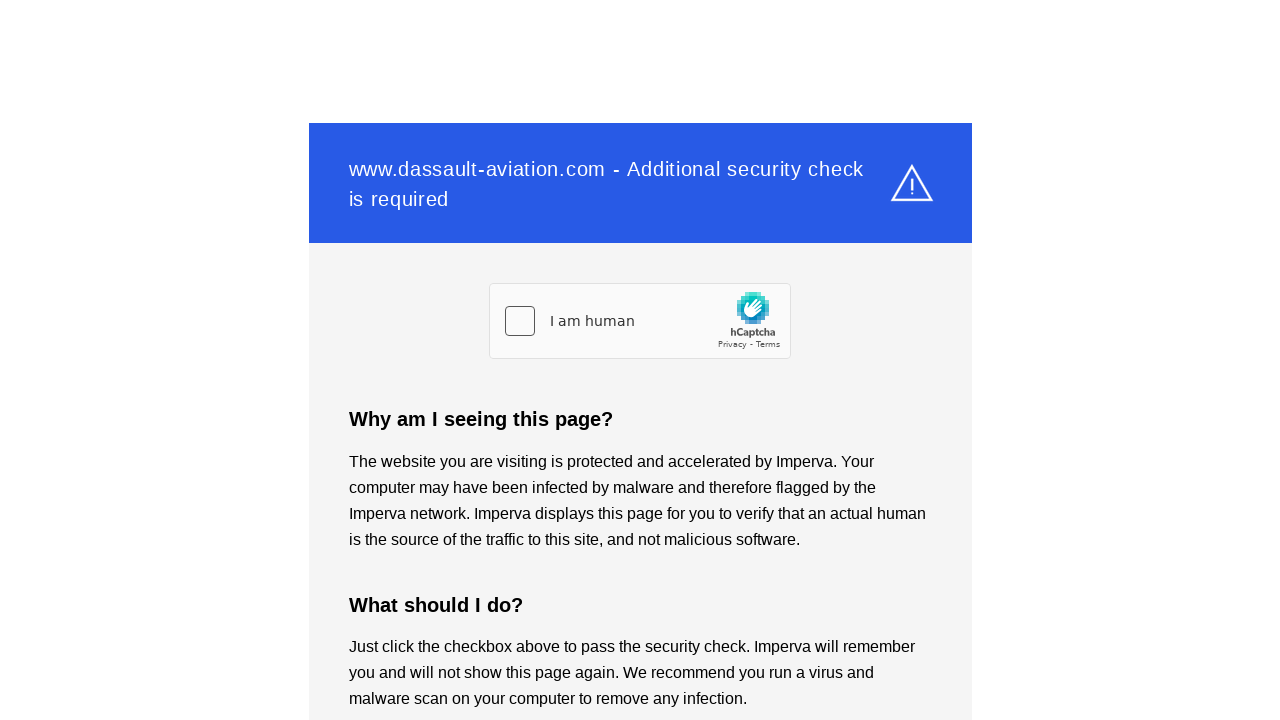